Tests that a todo item is removed when edited to an empty string.

Starting URL: https://demo.playwright.dev/todomvc

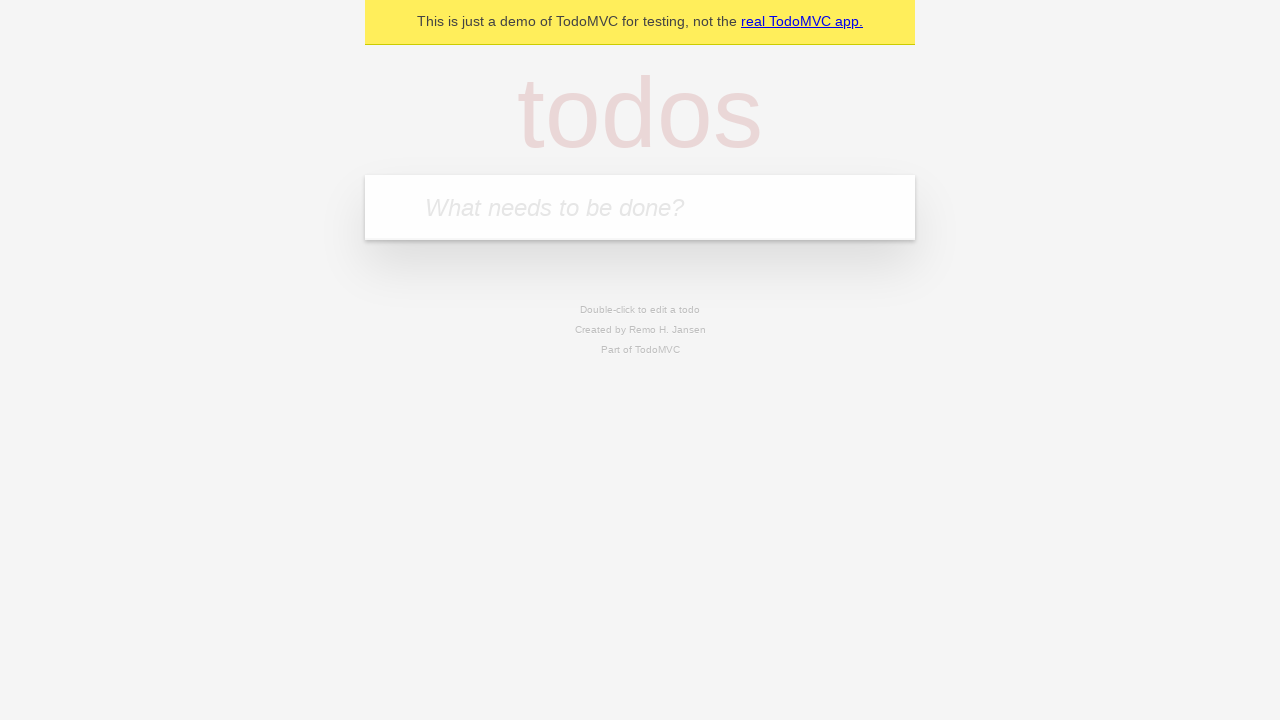

Filled new todo input with 'buy some cheese' on .new-todo
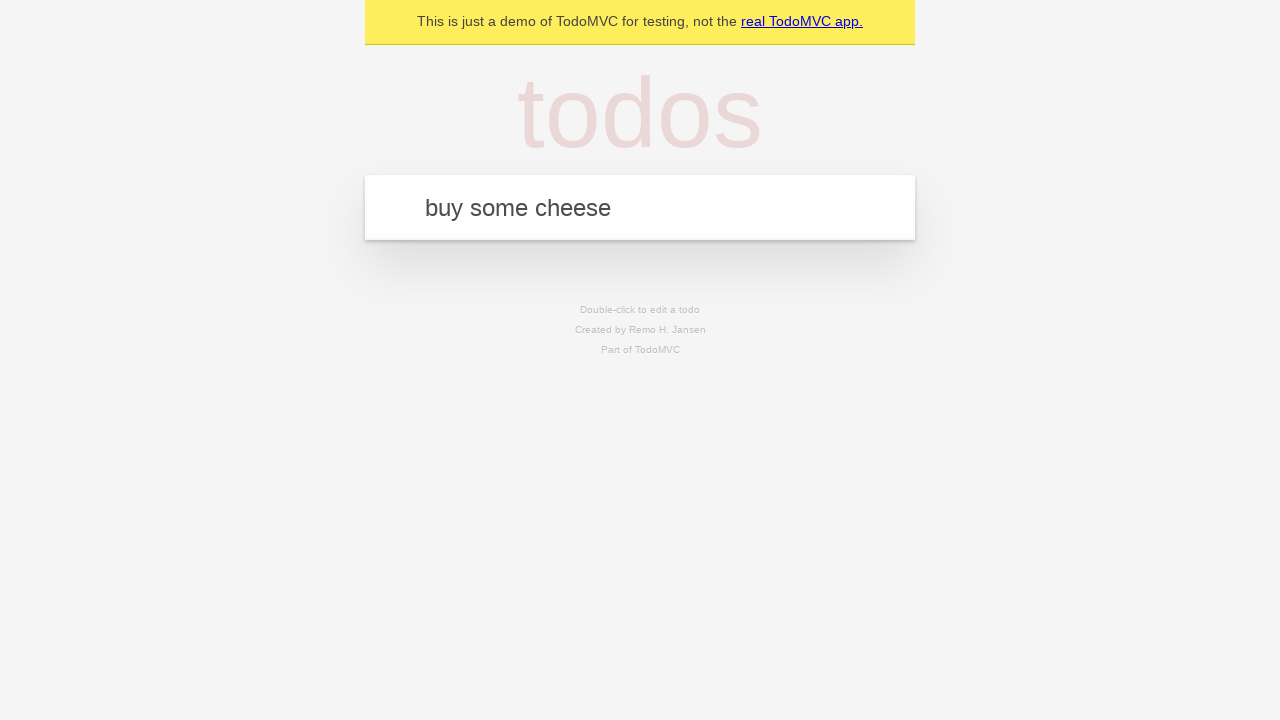

Pressed Enter to add first todo item on .new-todo
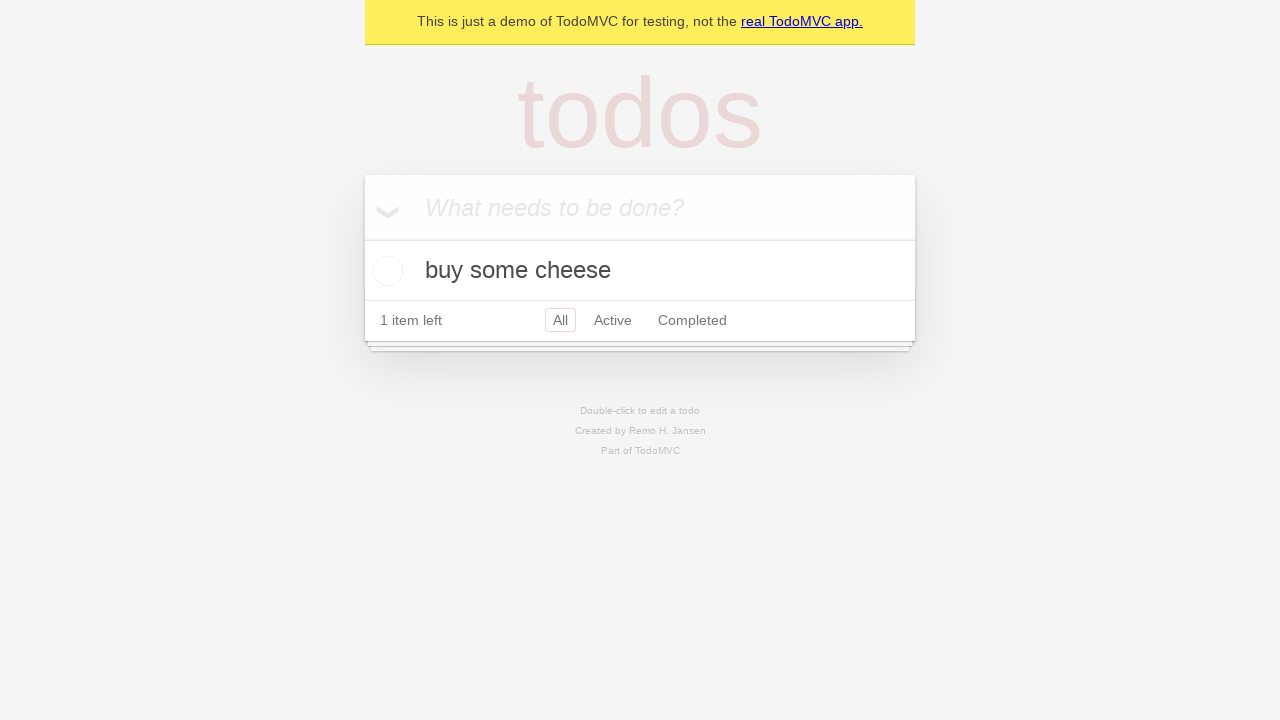

Filled new todo input with 'feed the cat' on .new-todo
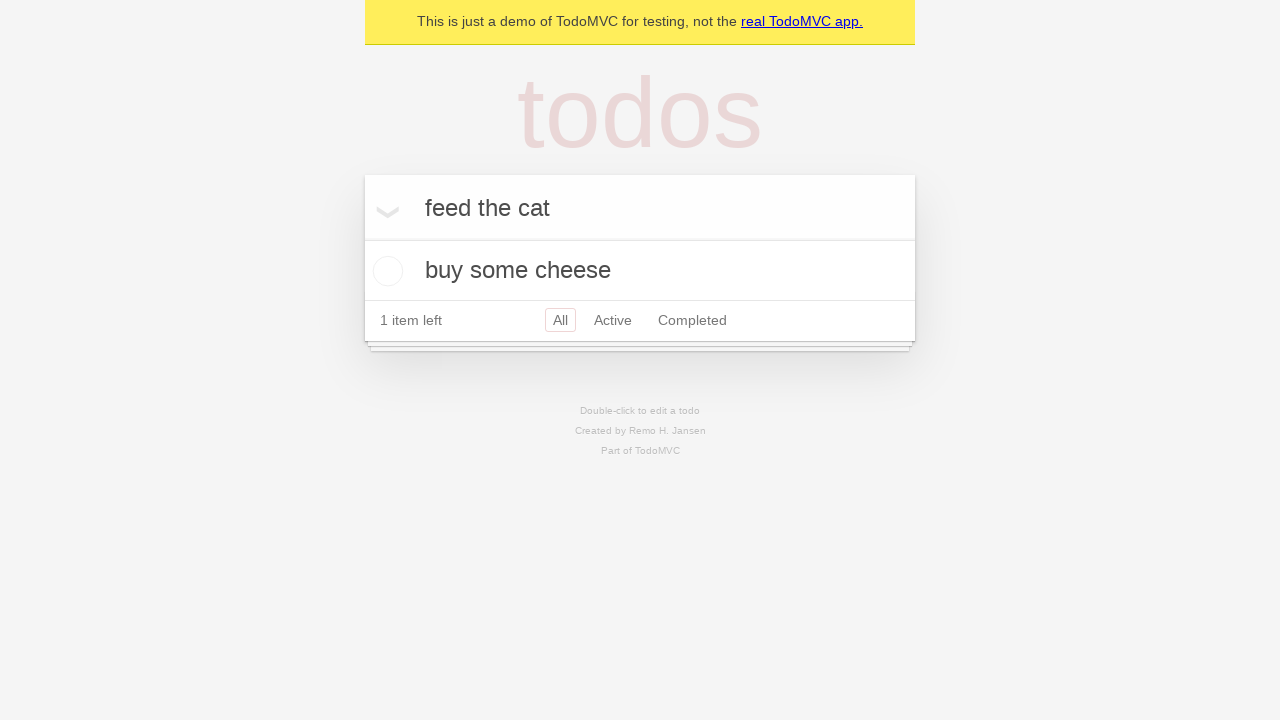

Pressed Enter to add second todo item on .new-todo
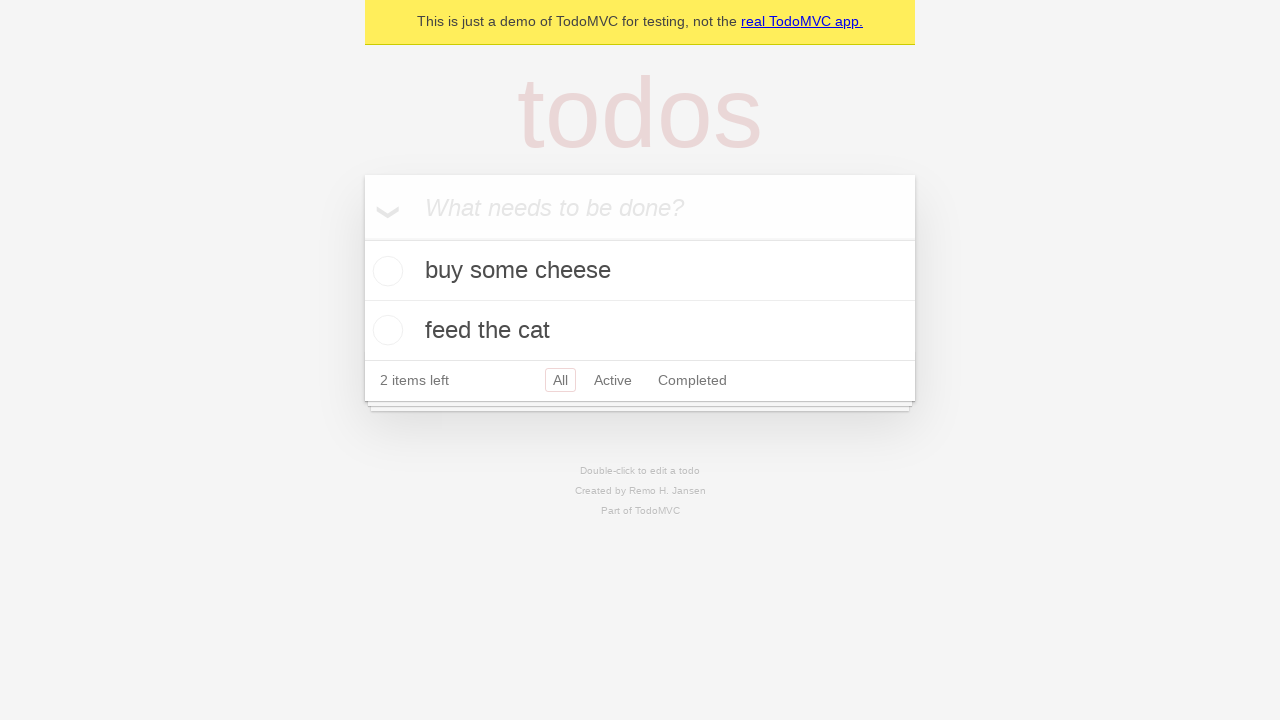

Filled new todo input with 'book a doctors appointment' on .new-todo
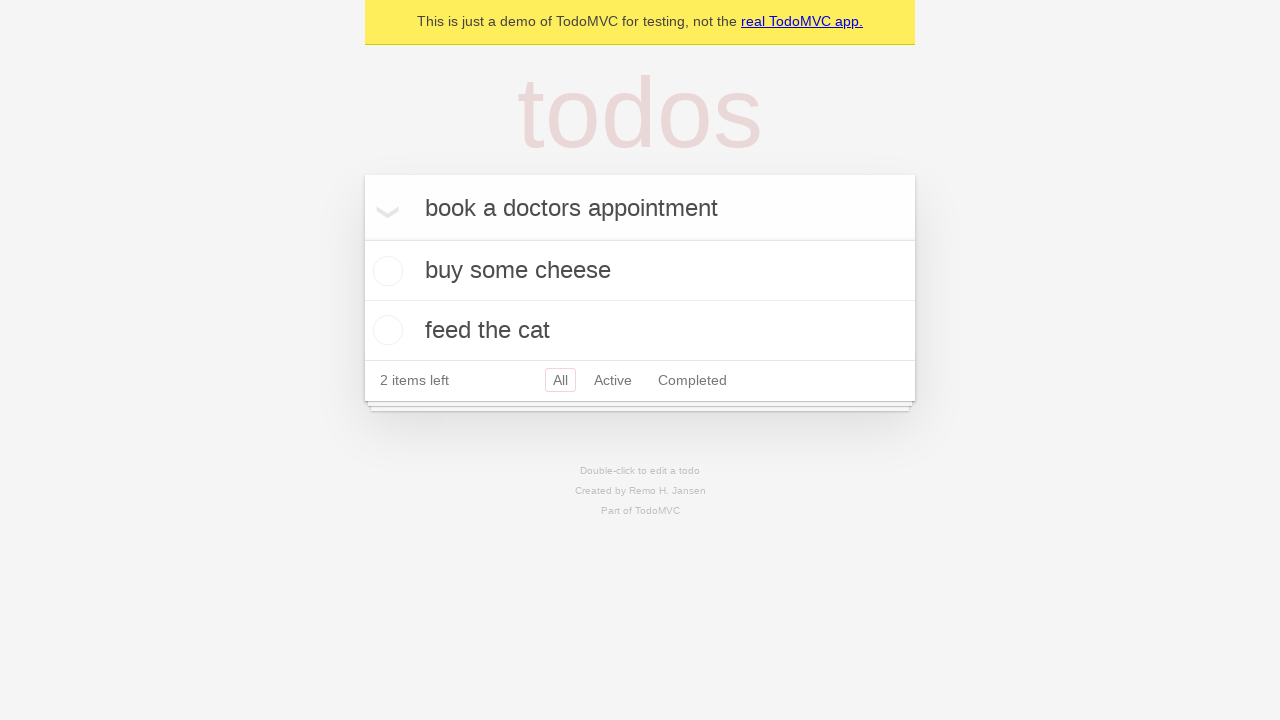

Pressed Enter to add third todo item on .new-todo
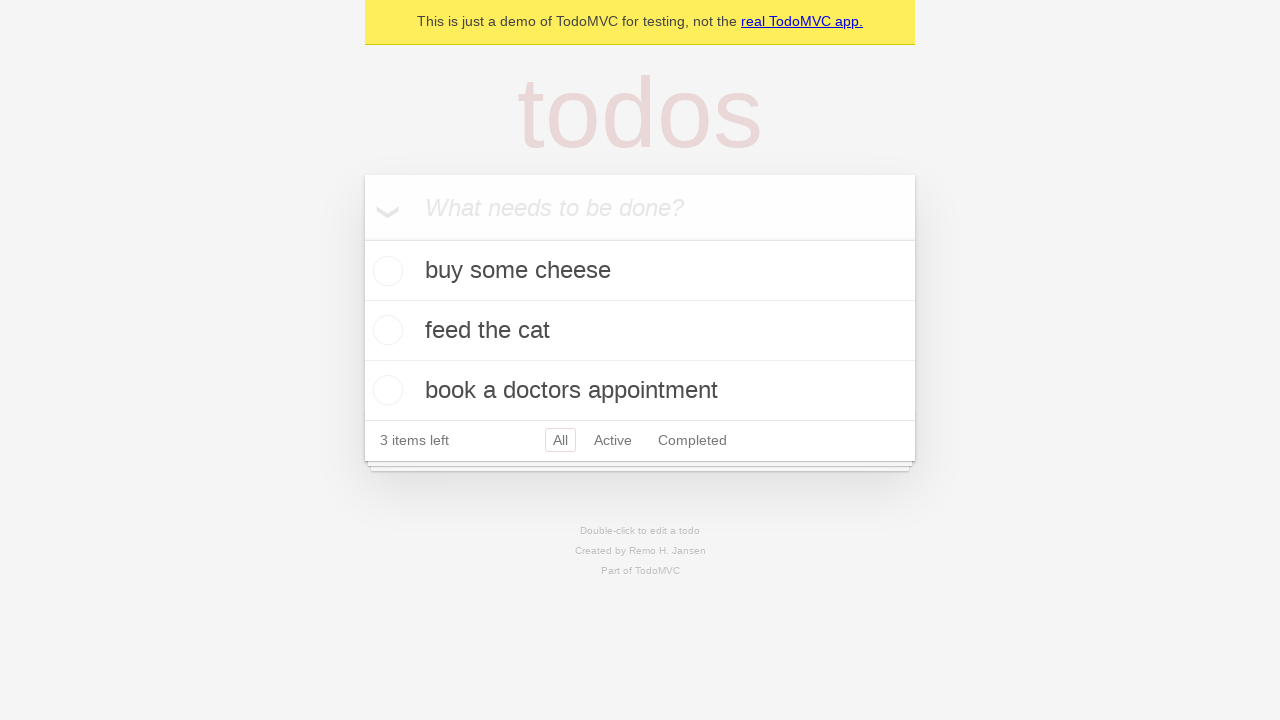

Waited for all three todo items to load
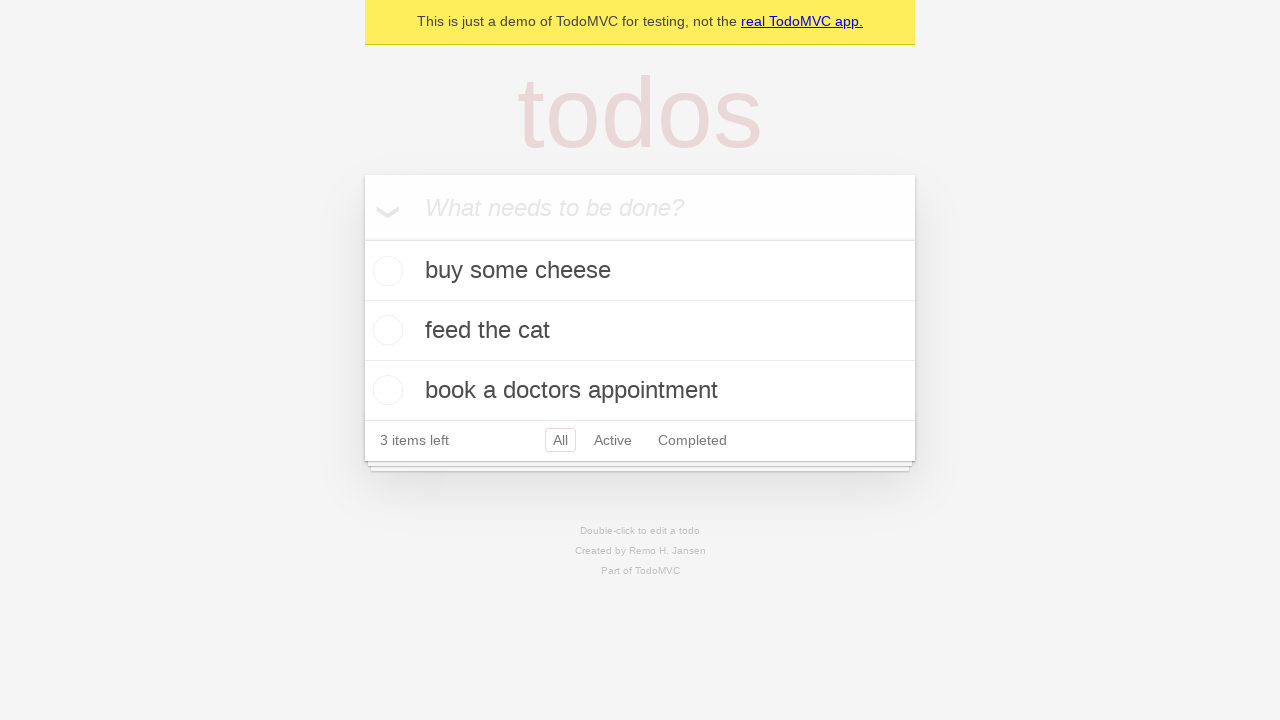

Double-clicked second todo item to enter edit mode at (640, 331) on .todo-list li >> nth=1
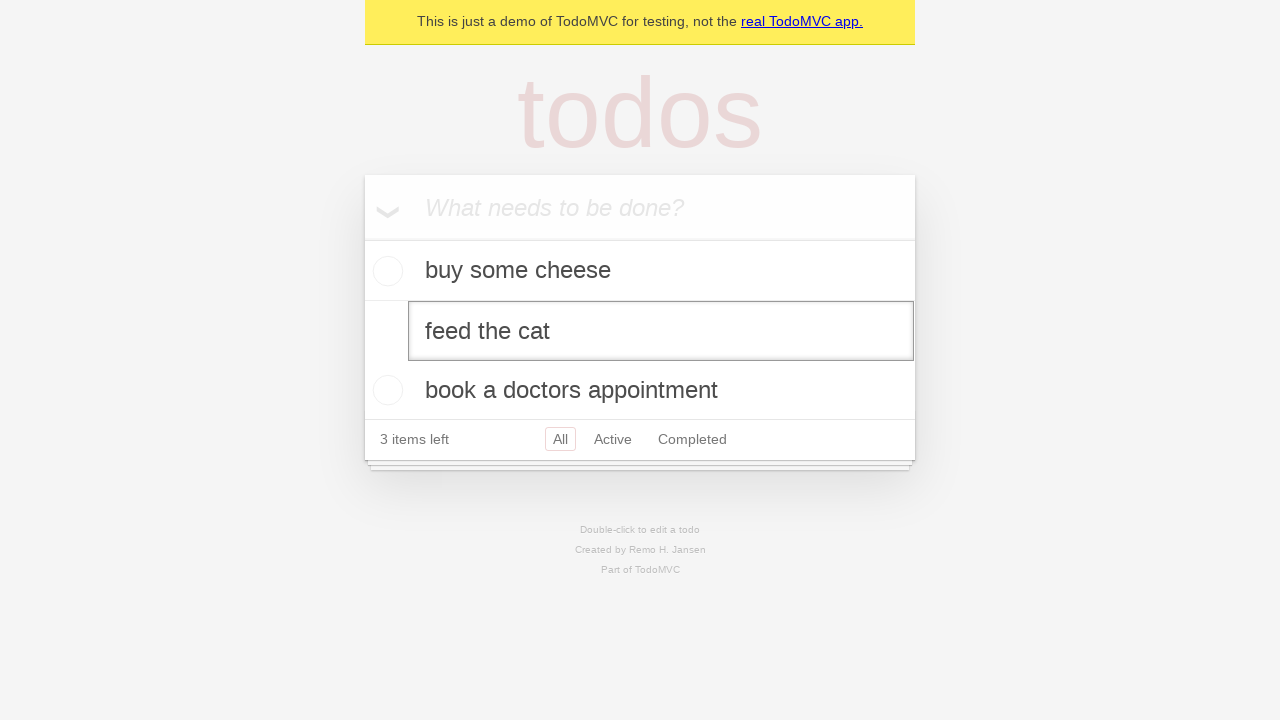

Cleared text from edit field by filling with empty string on .todo-list li >> nth=1 >> .edit
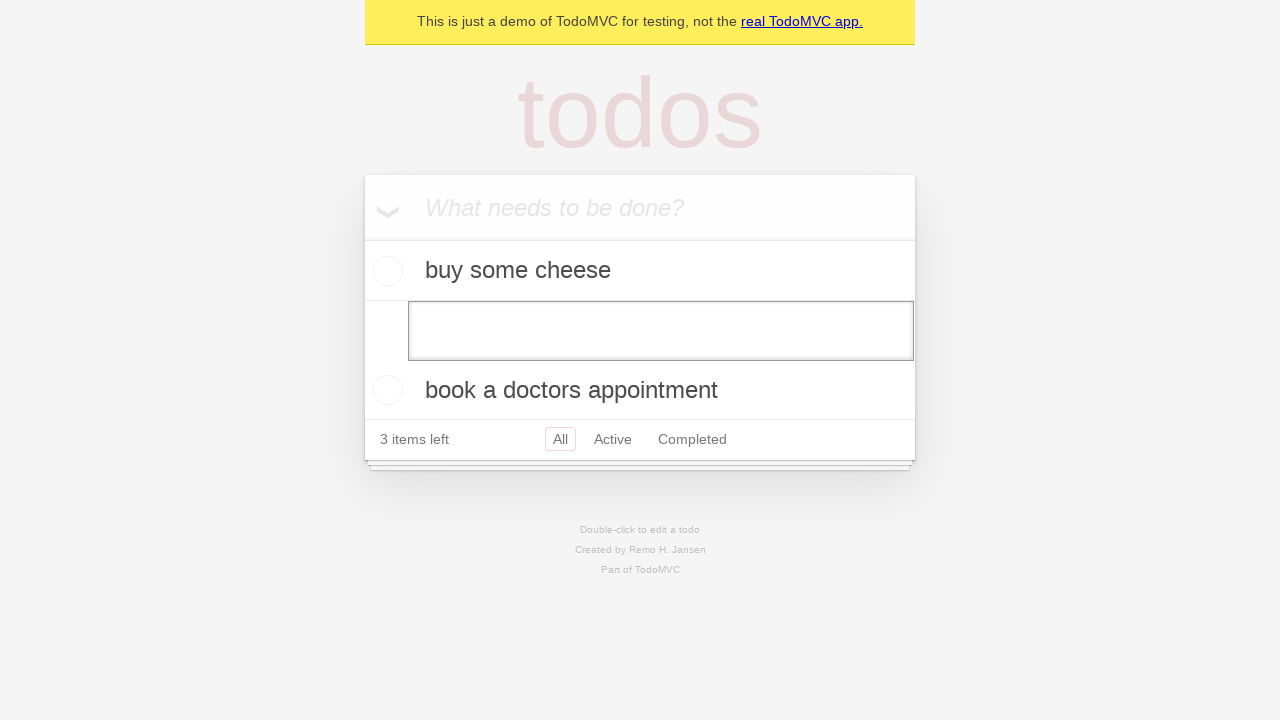

Pressed Enter to submit empty edit, removing the todo item on .todo-list li >> nth=1 >> .edit
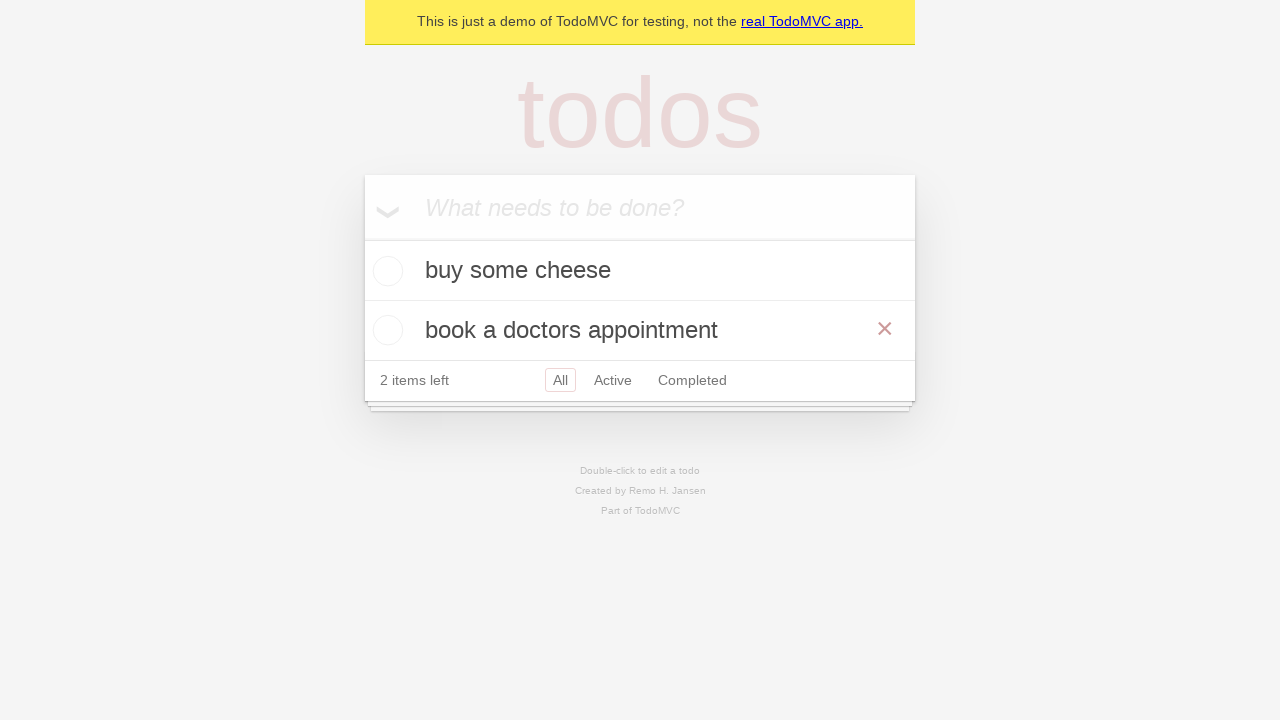

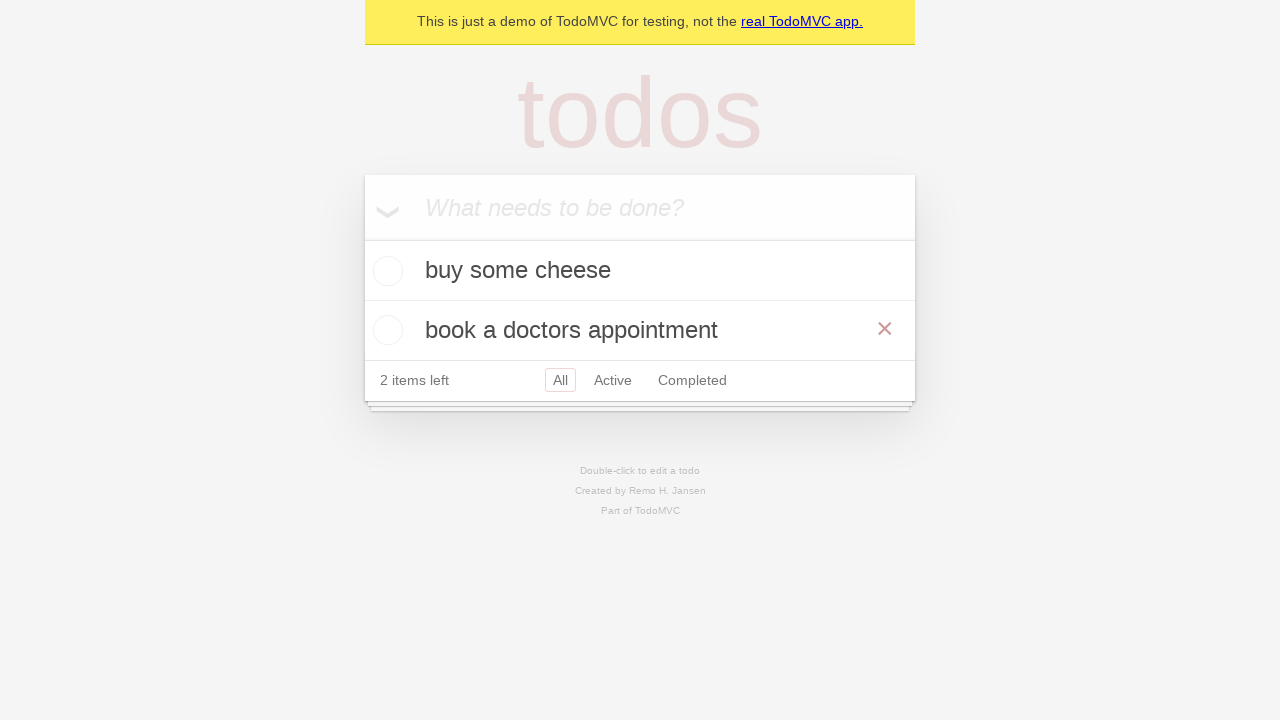